Tests nested iframe handling by navigating to a frames demo page, clicking a tab to show multiple frames, switching into nested iframes, and filling an input field within the innermost iframe.

Starting URL: https://demo.automationtesting.in/Frames.html

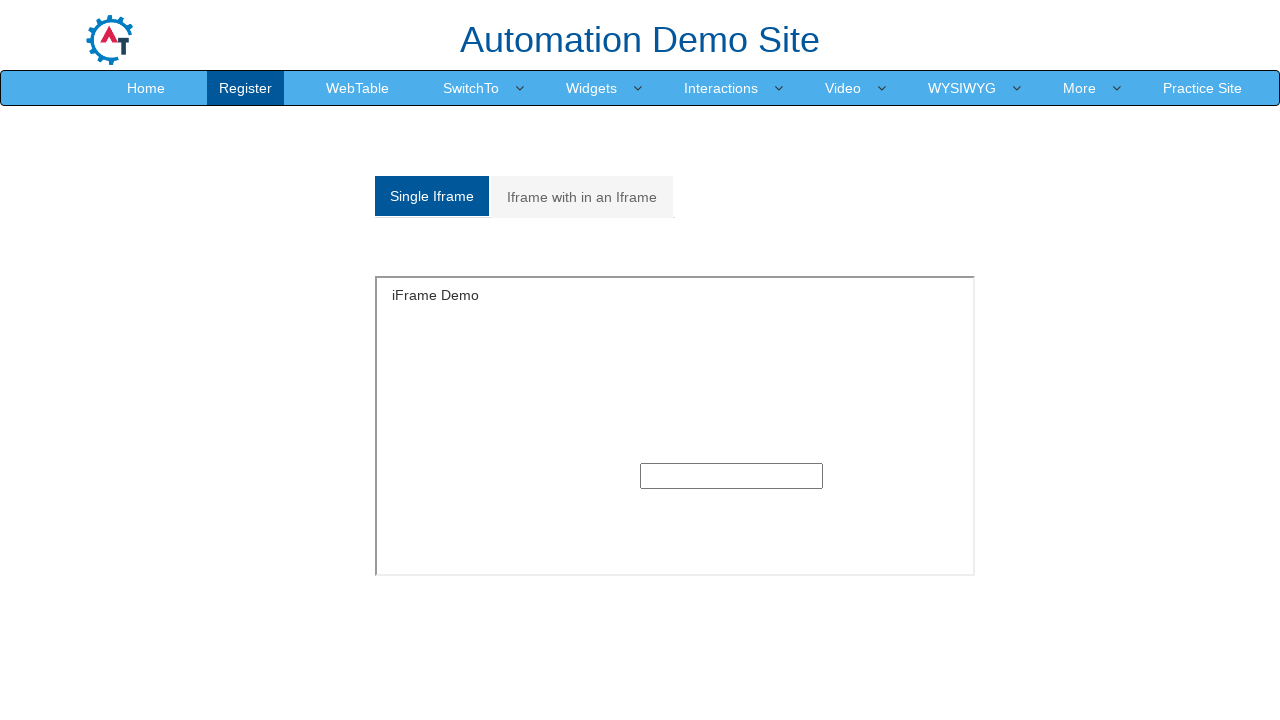

Navigated to frames demo page
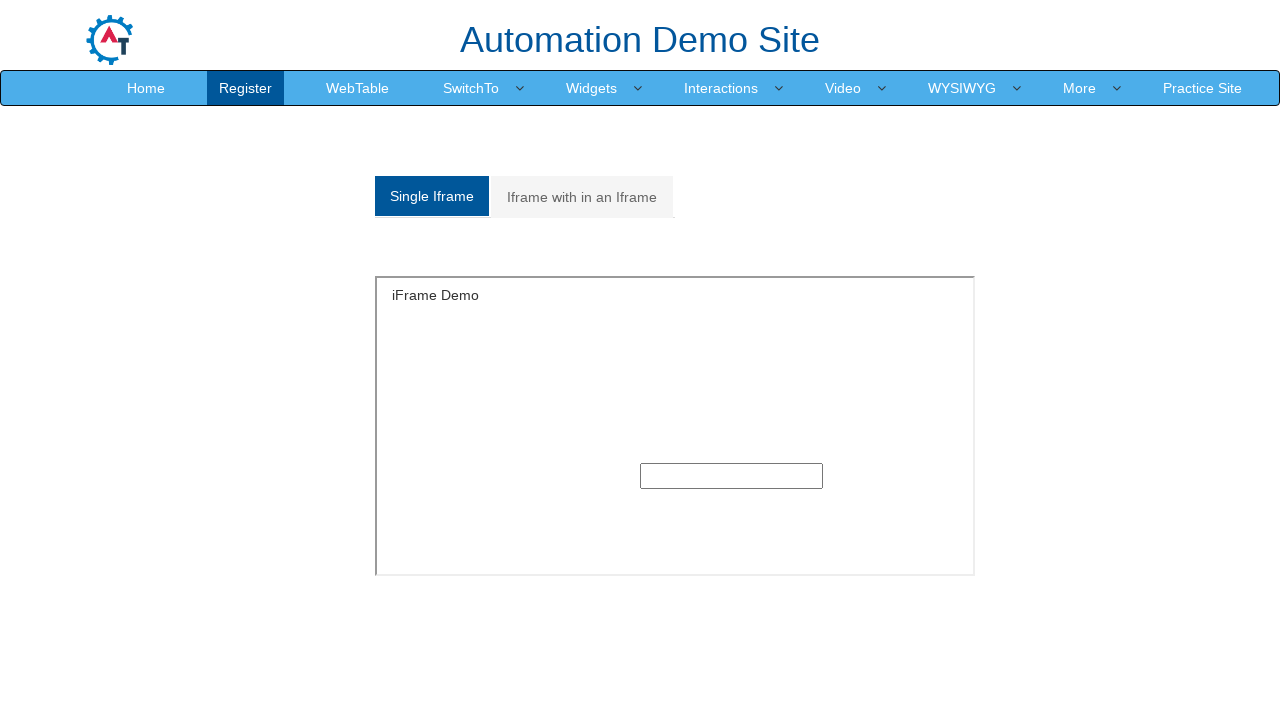

Clicked on 'Iframe with in an Iframe' tab to show multiple frames section at (582, 197) on xpath=/html/body/section/div[1]/div/div/div/div[1]/div/ul/li[2]/a
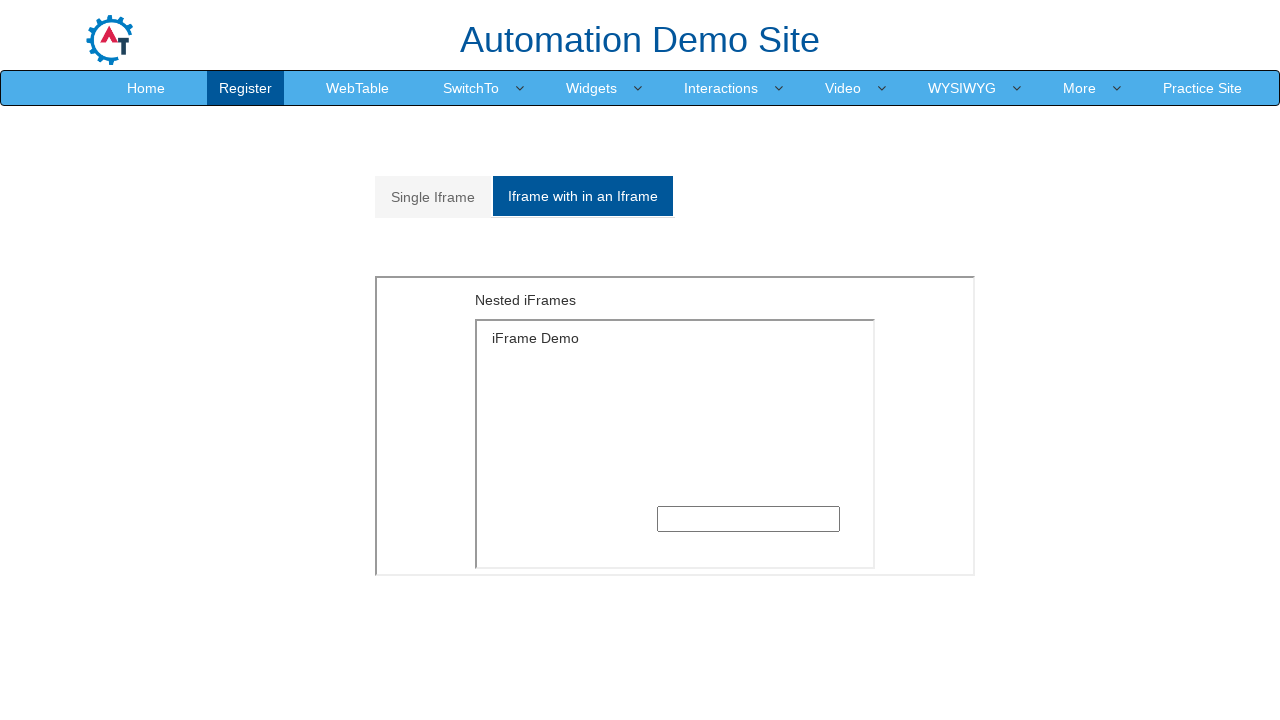

Located and switched to outer iframe
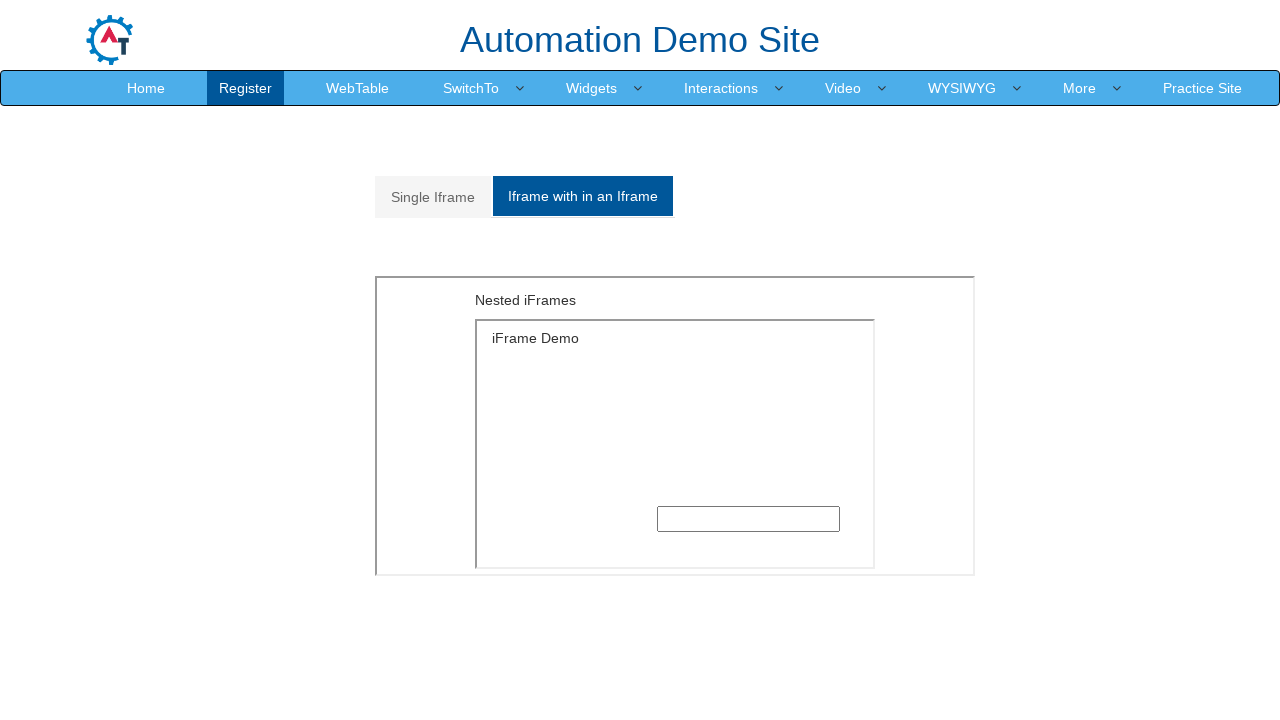

Located inner iframe nested within outer iframe
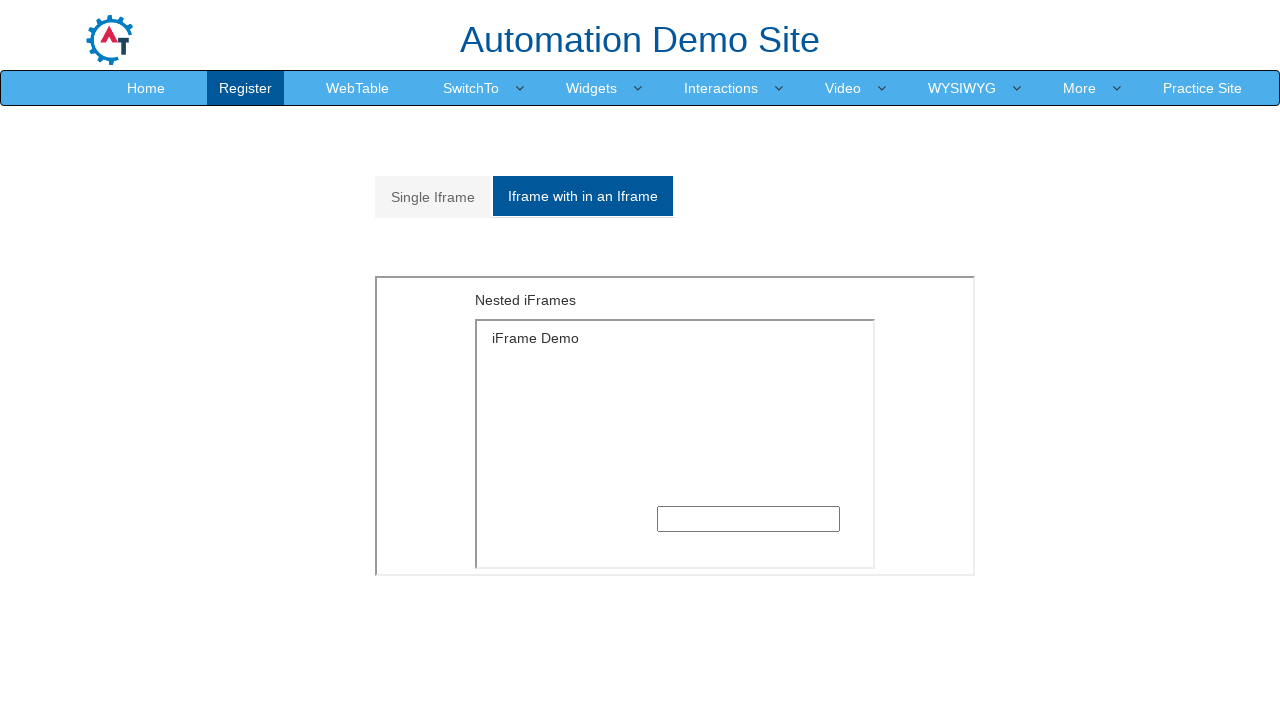

Filled input field in innermost iframe with 'frame is done!' on xpath=//*[@id='Multiple']/iframe >> internal:control=enter-frame >> xpath=/html/
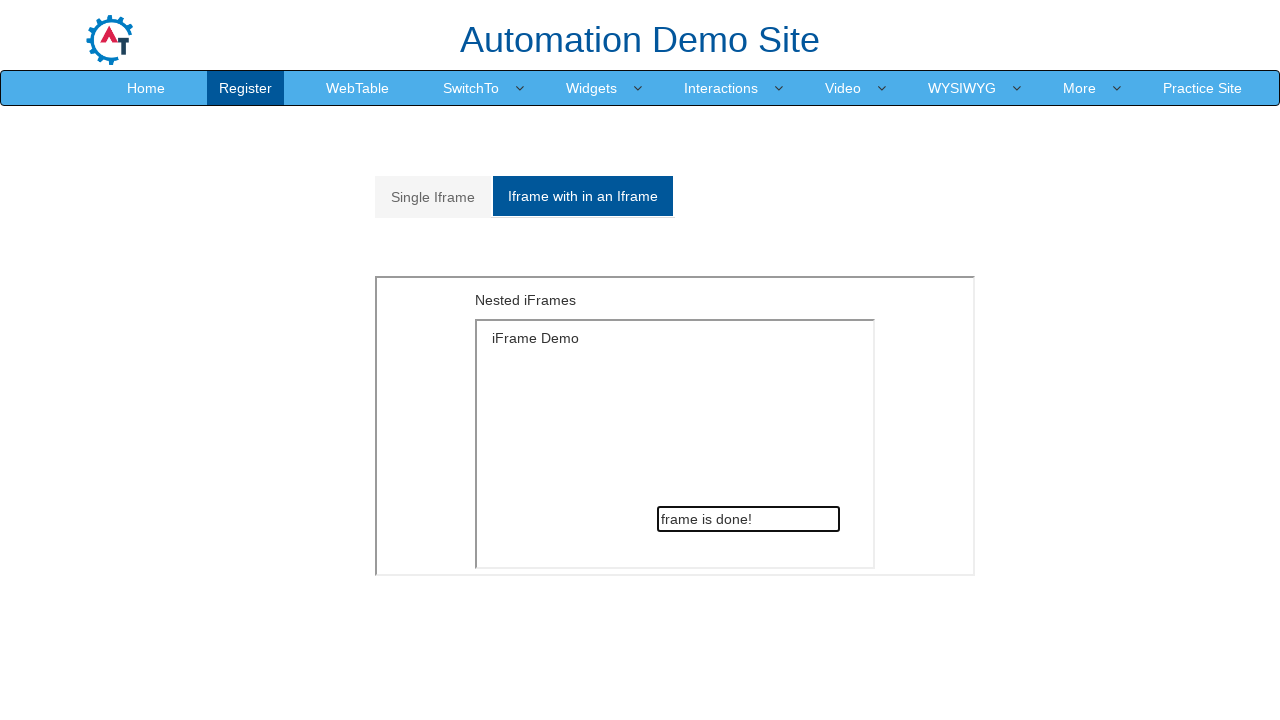

Waited 1 second to observe the result
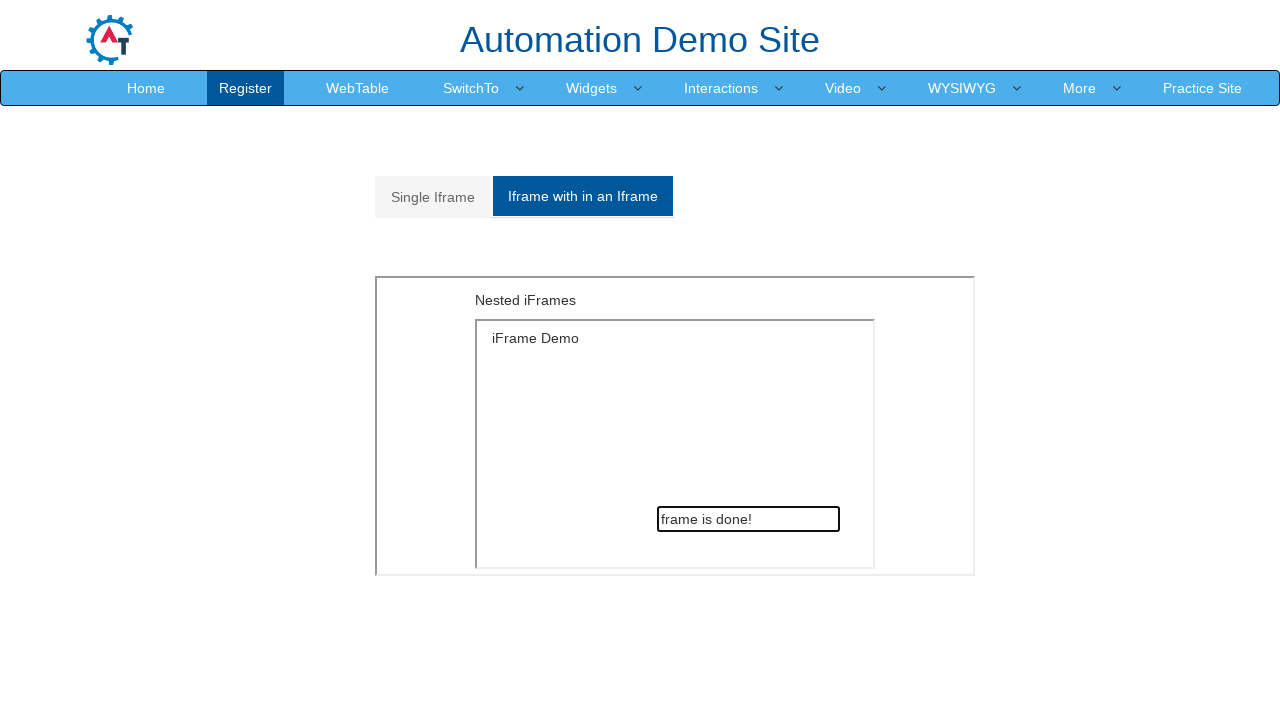

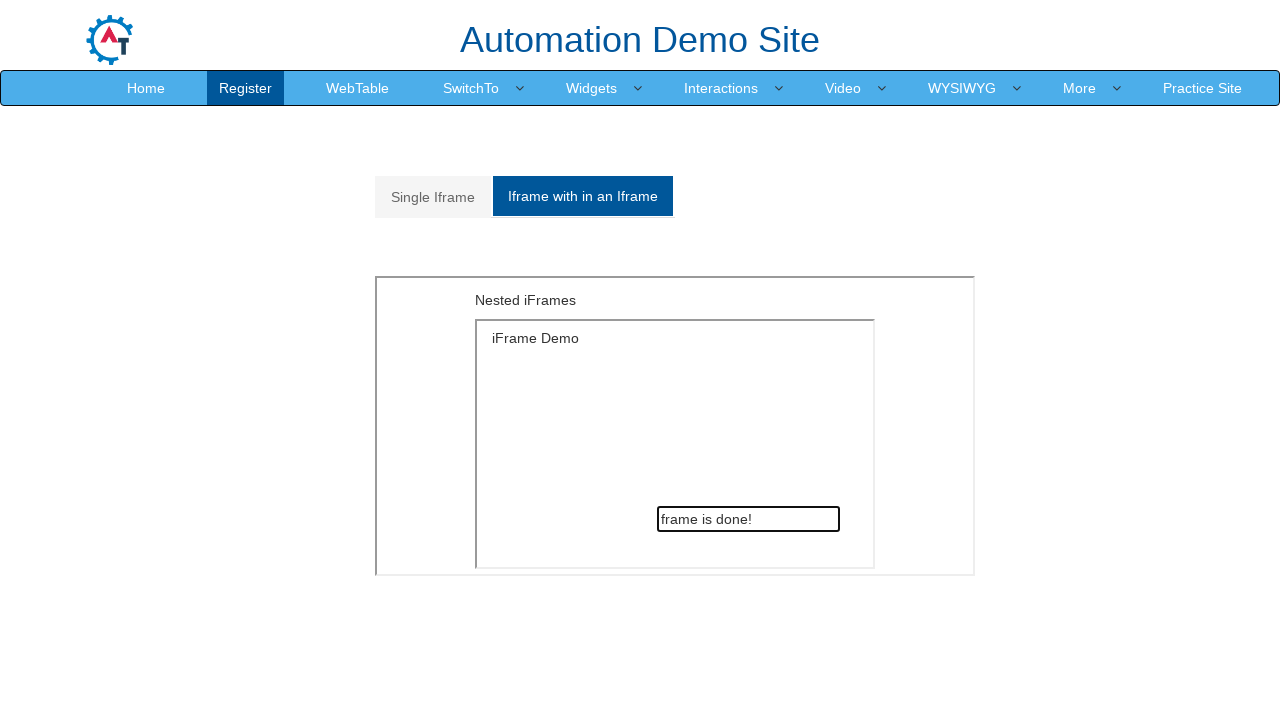